Tests browser navigation functionality by visiting multiple sites and using navigation controls (back, forward, refresh)

Starting URL: https://www.kohls.com/

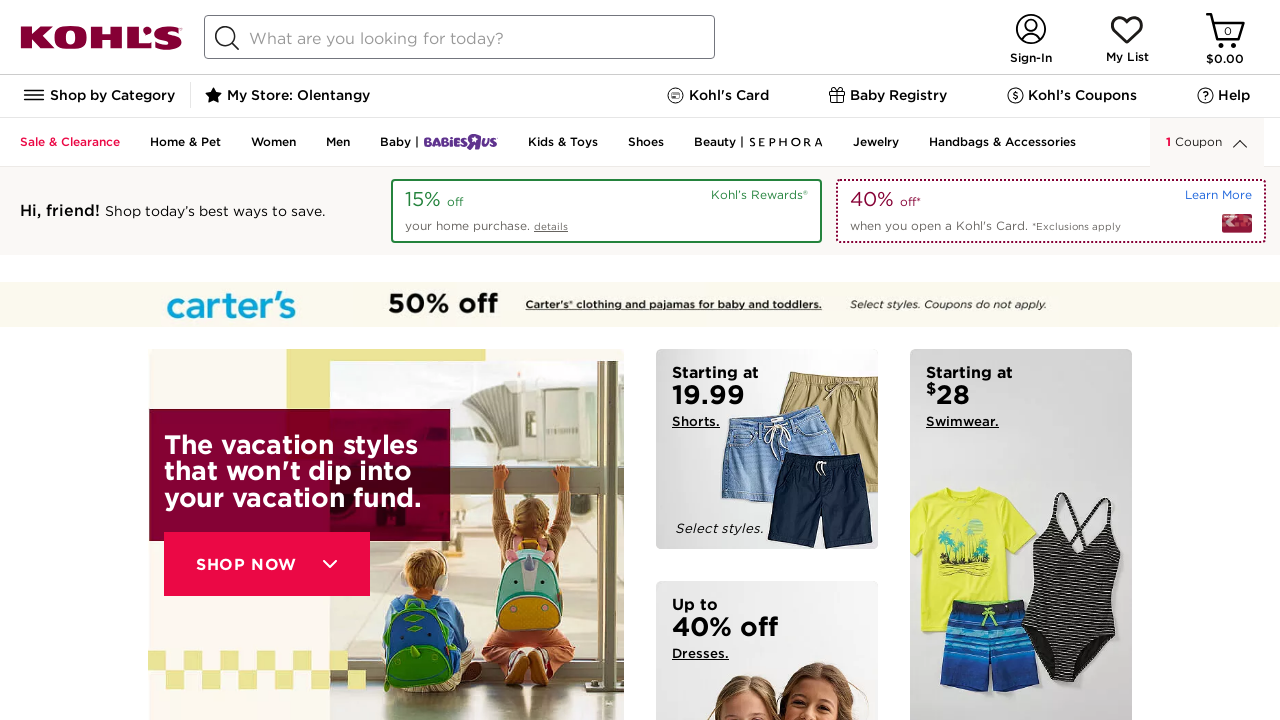

Retrieved page title
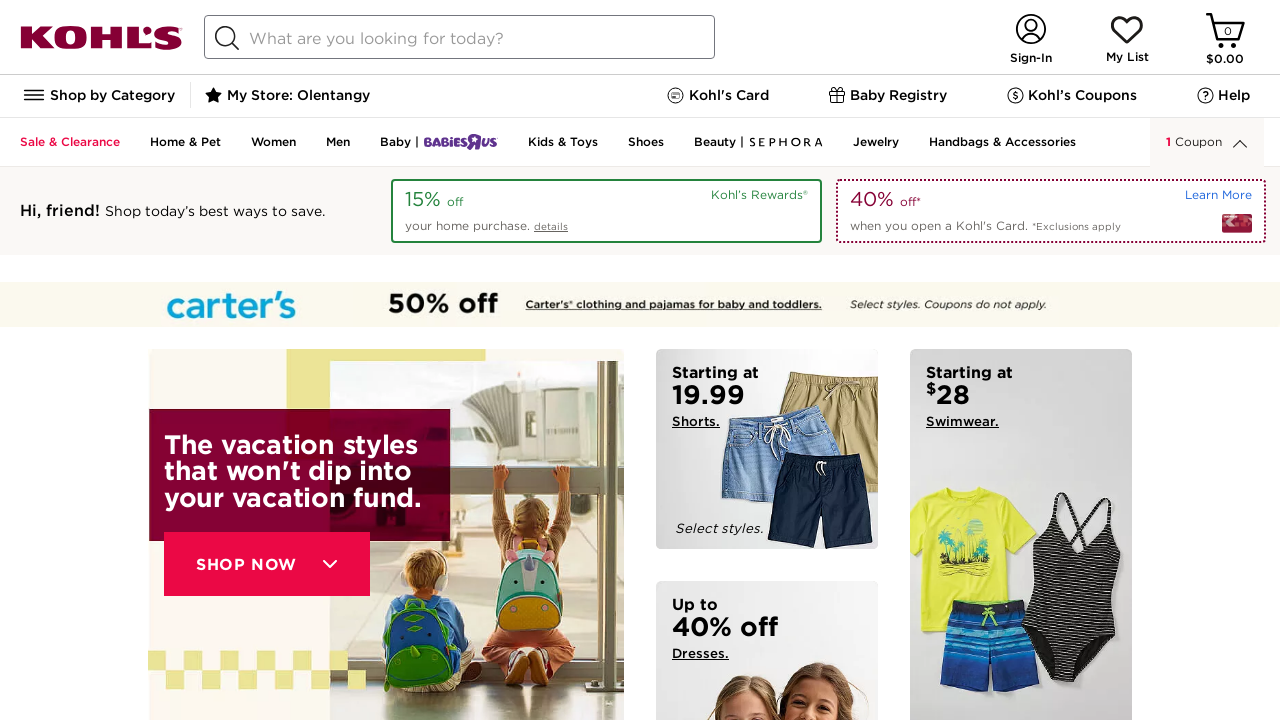

Retrieved current URL
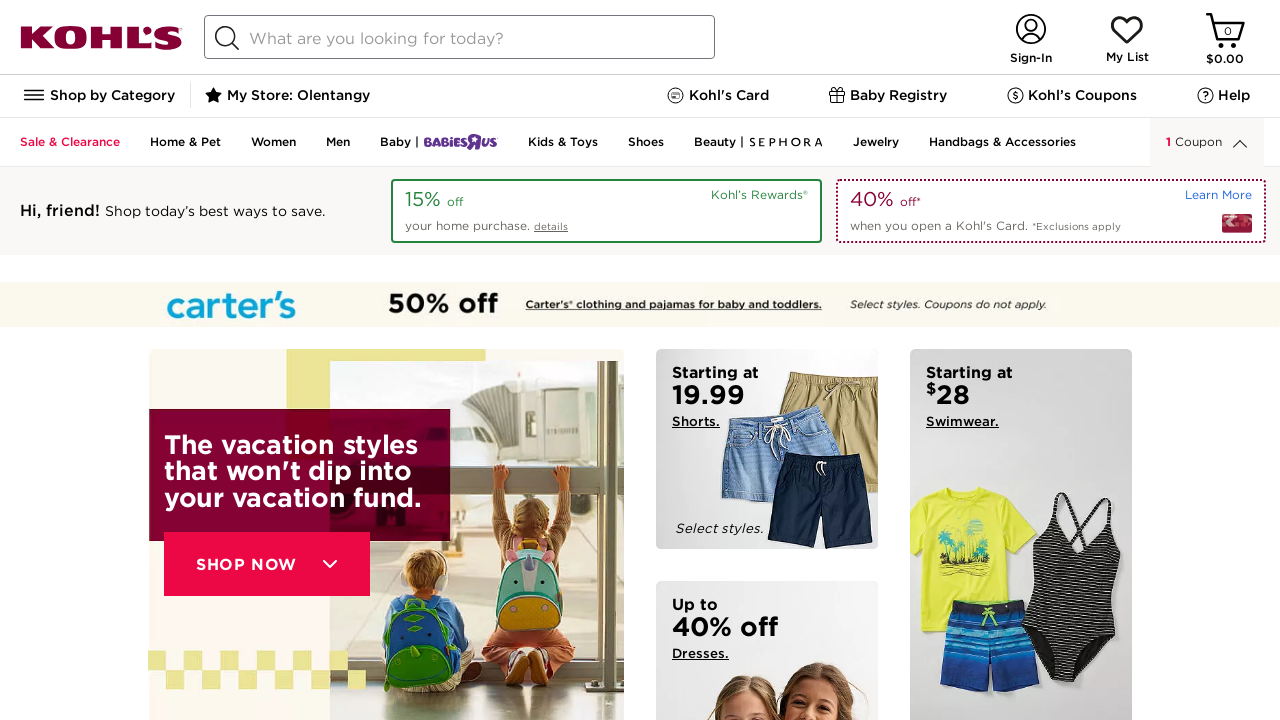

Navigated to https://www.hotstar.com/us
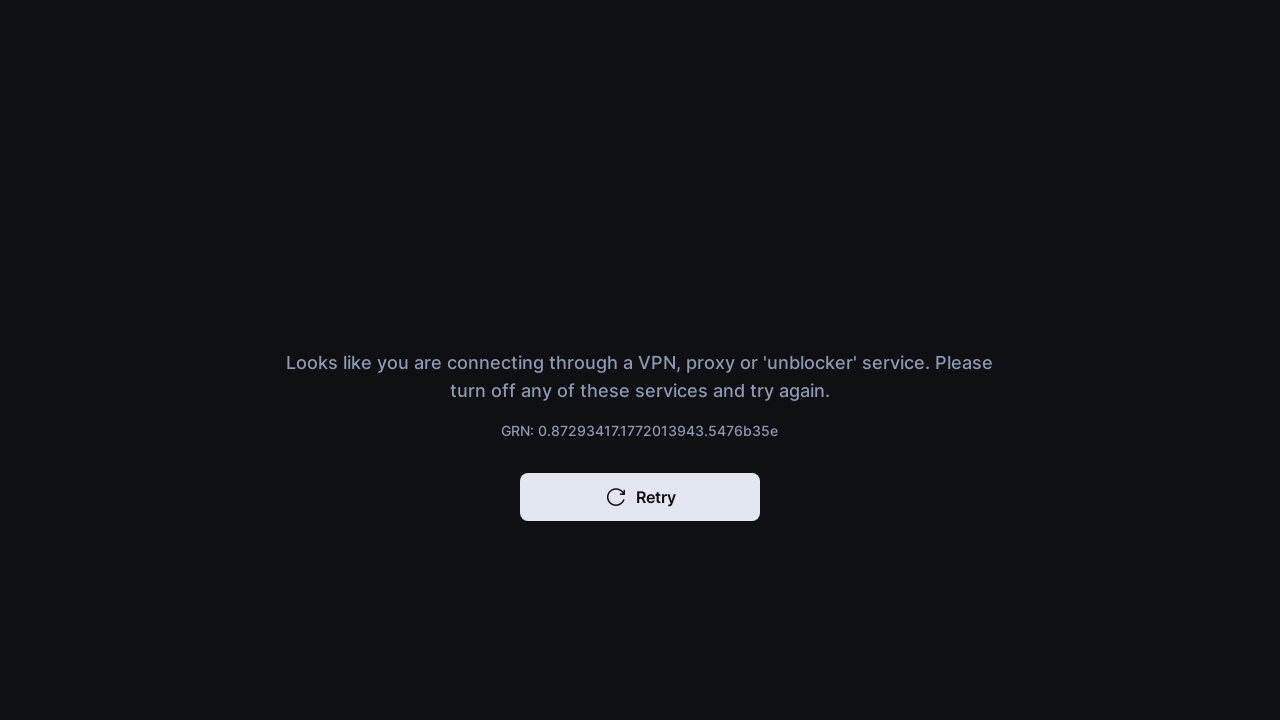

Navigated back to previous page
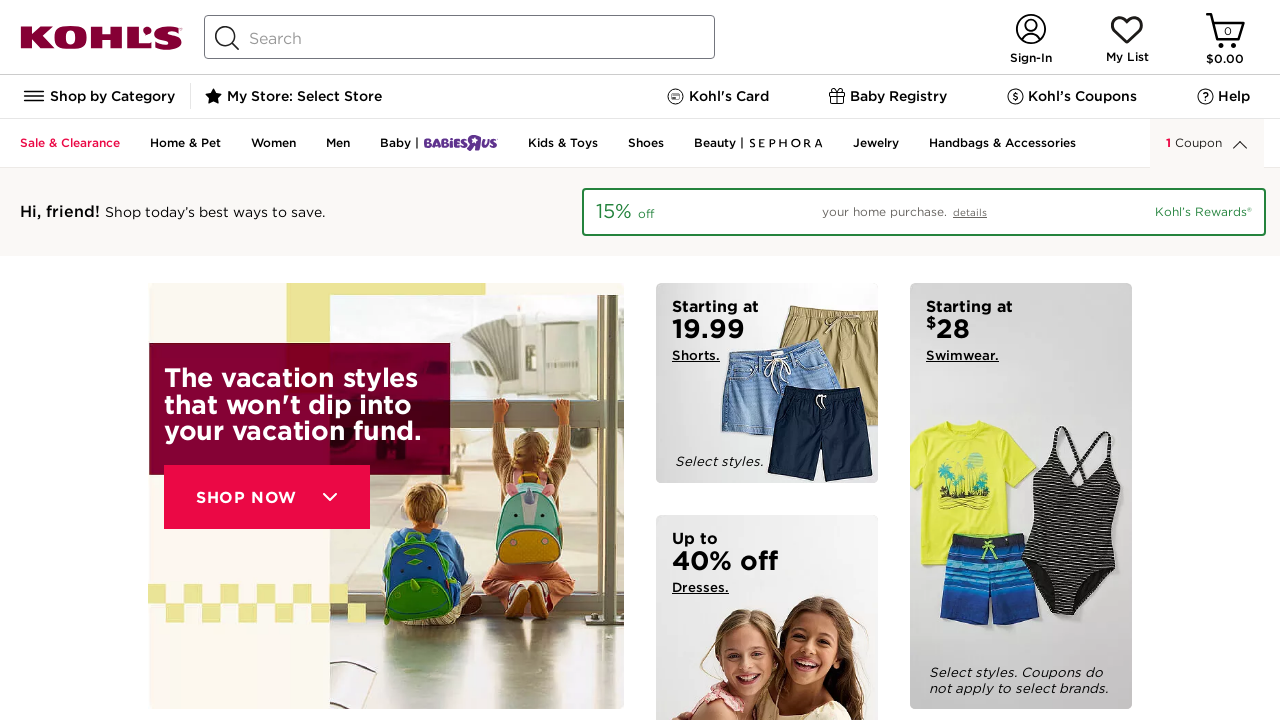

Navigated forward to next page
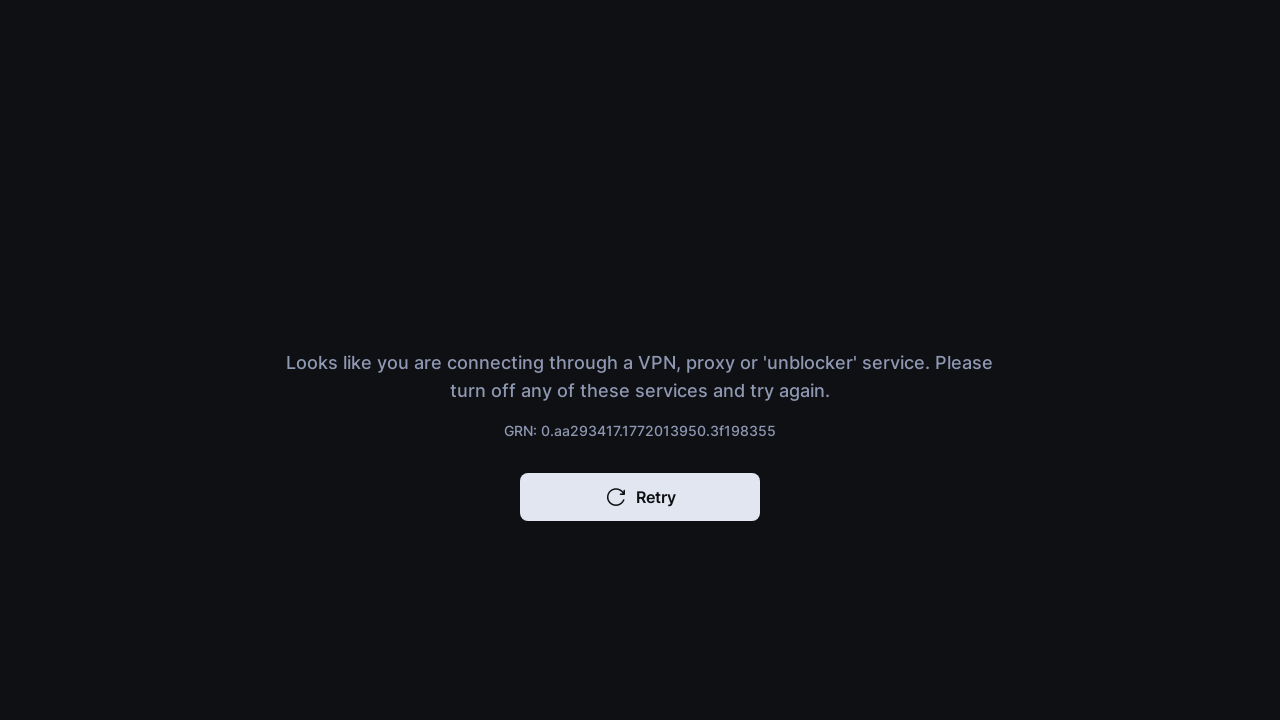

Refreshed the current page
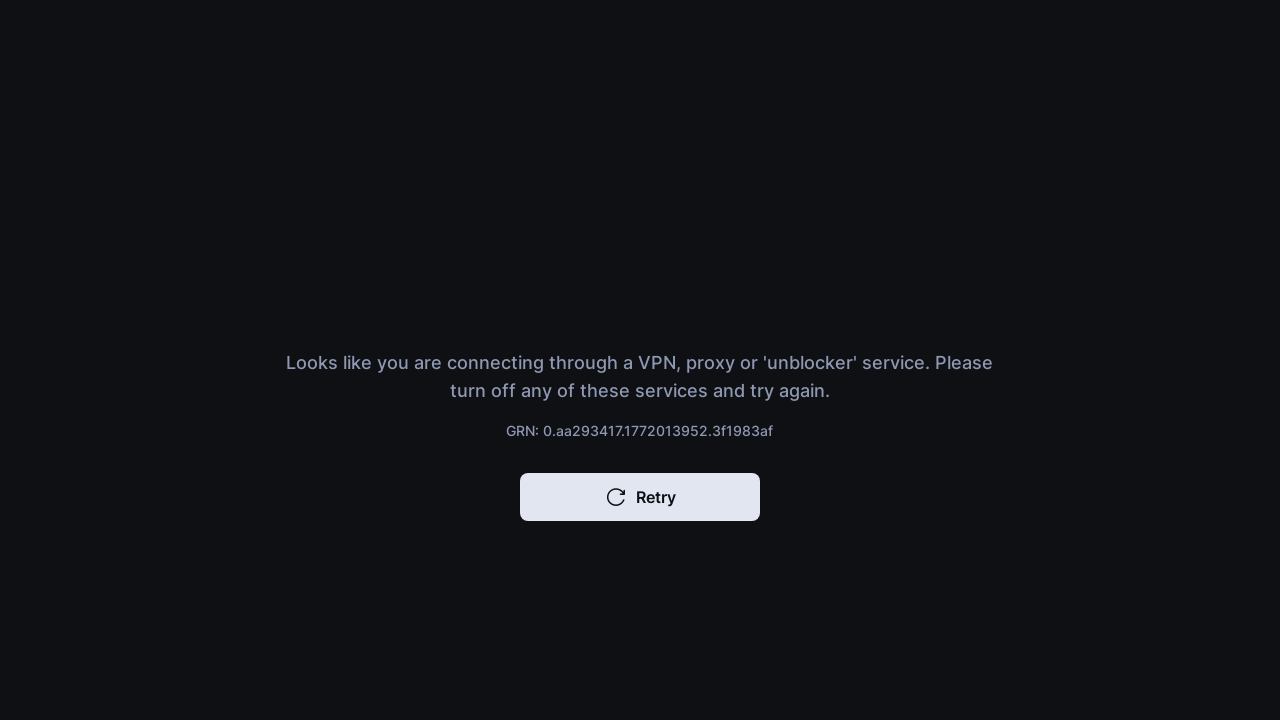

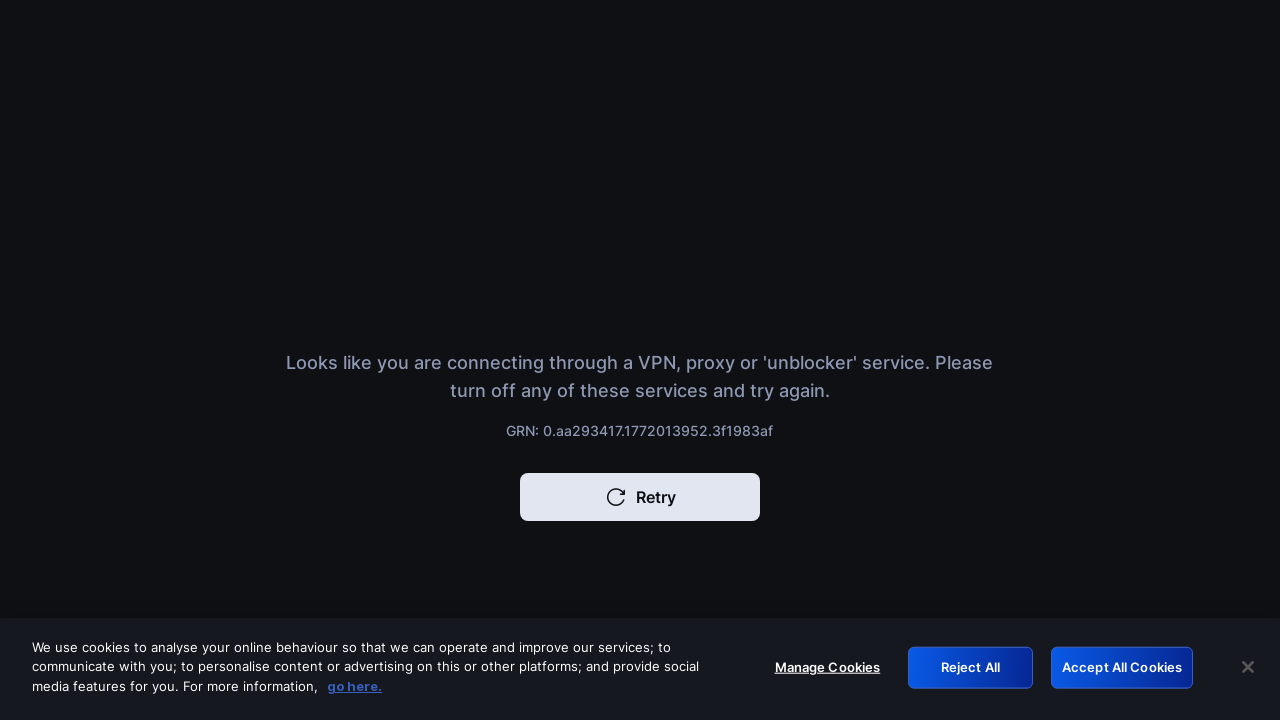